Tests form filling on a dynamic attributes training page by locating form fields with dynamic class names using XPath contains(), filling in user registration details, and clicking the Sign Up button.

Starting URL: https://v1.training-support.net/selenium/dynamic-attributes

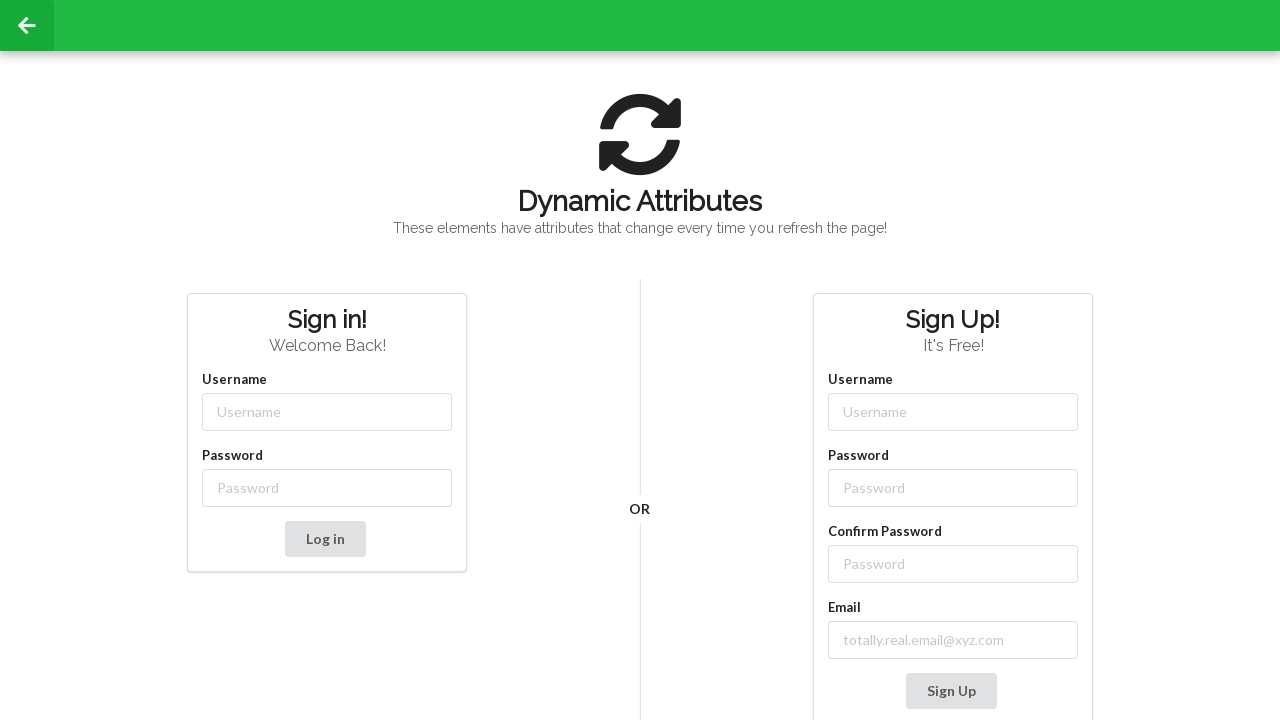

Filled username field with 'NewUser' using XPath contains for dynamic class on //input[contains(@class, '-username')]
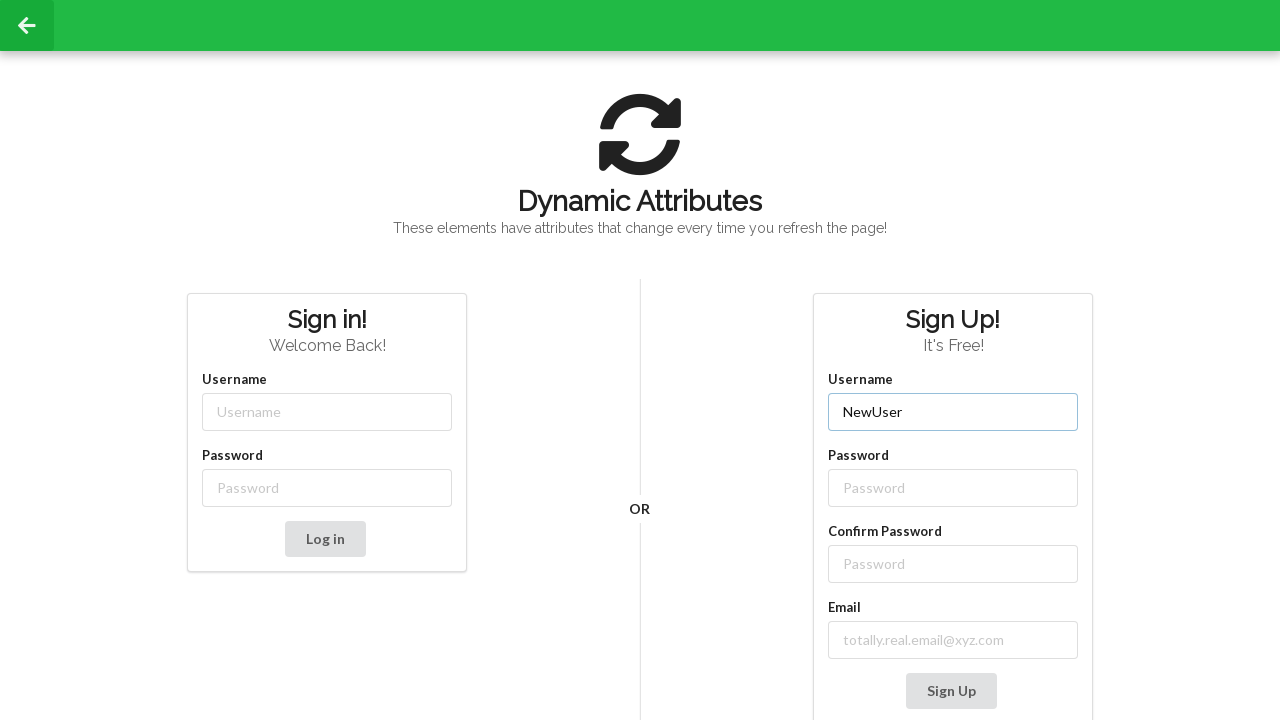

Filled password field with 'SecurePass123' using XPath contains for dynamic class on //input[contains(@class, '-password')]
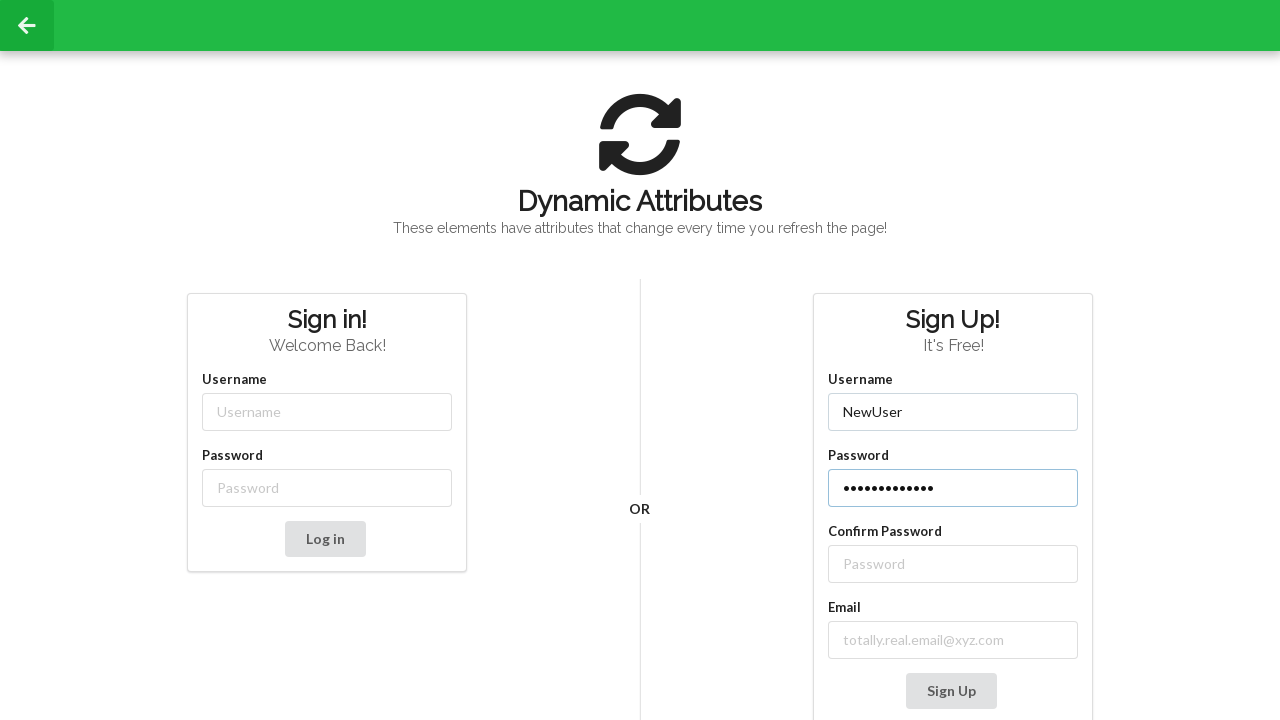

Filled confirm password field with 'SecurePass123' using label relationship on //label[text()='Confirm Password']/following-sibling::input
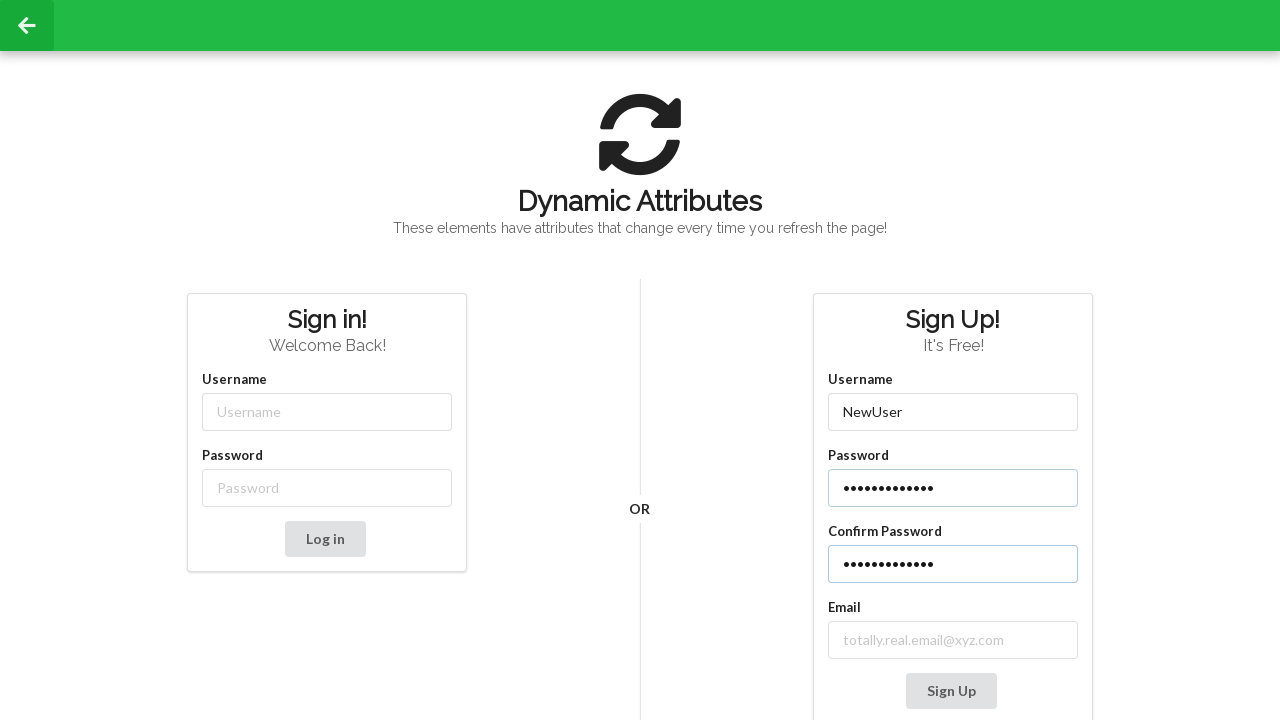

Filled email field with 'demo_user@testmail.com' using label contains XPath on //label[contains(text(), 'mail')]/following-sibling::input
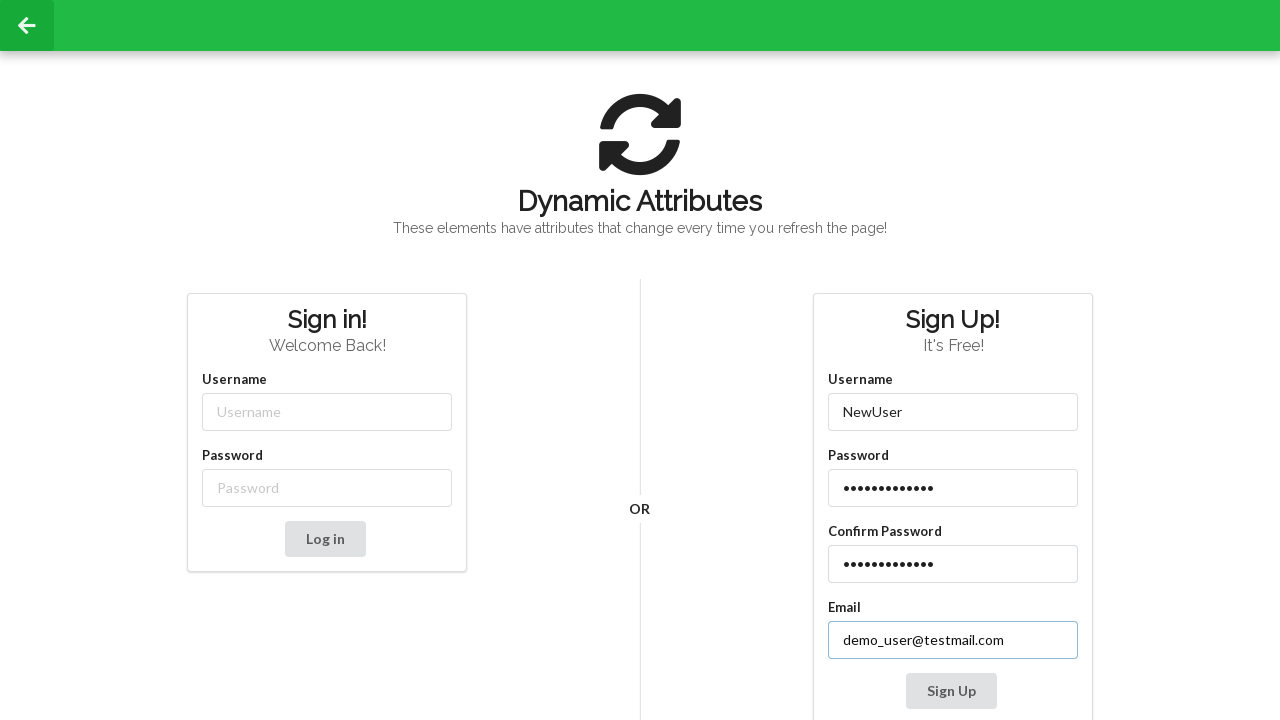

Clicked Sign Up button to submit the registration form at (951, 691) on xpath=//button[contains(text(), 'Sign Up')]
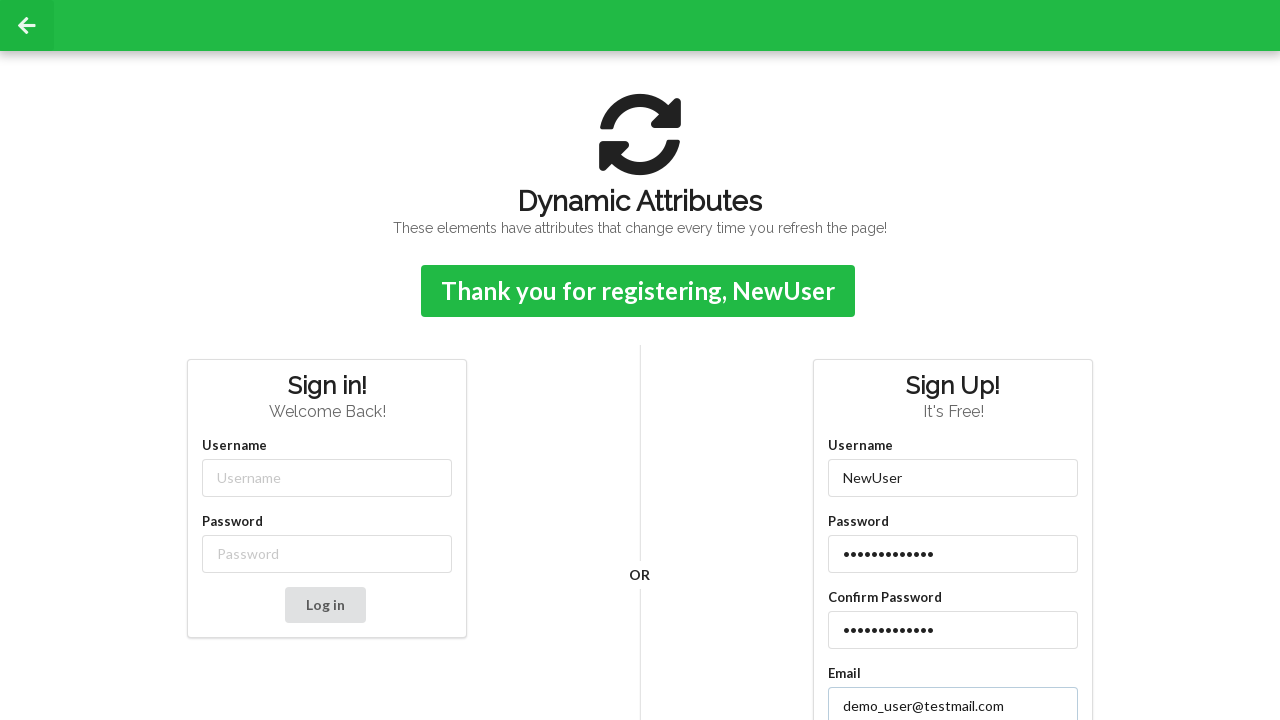

Confirmation message appeared after successful form submission
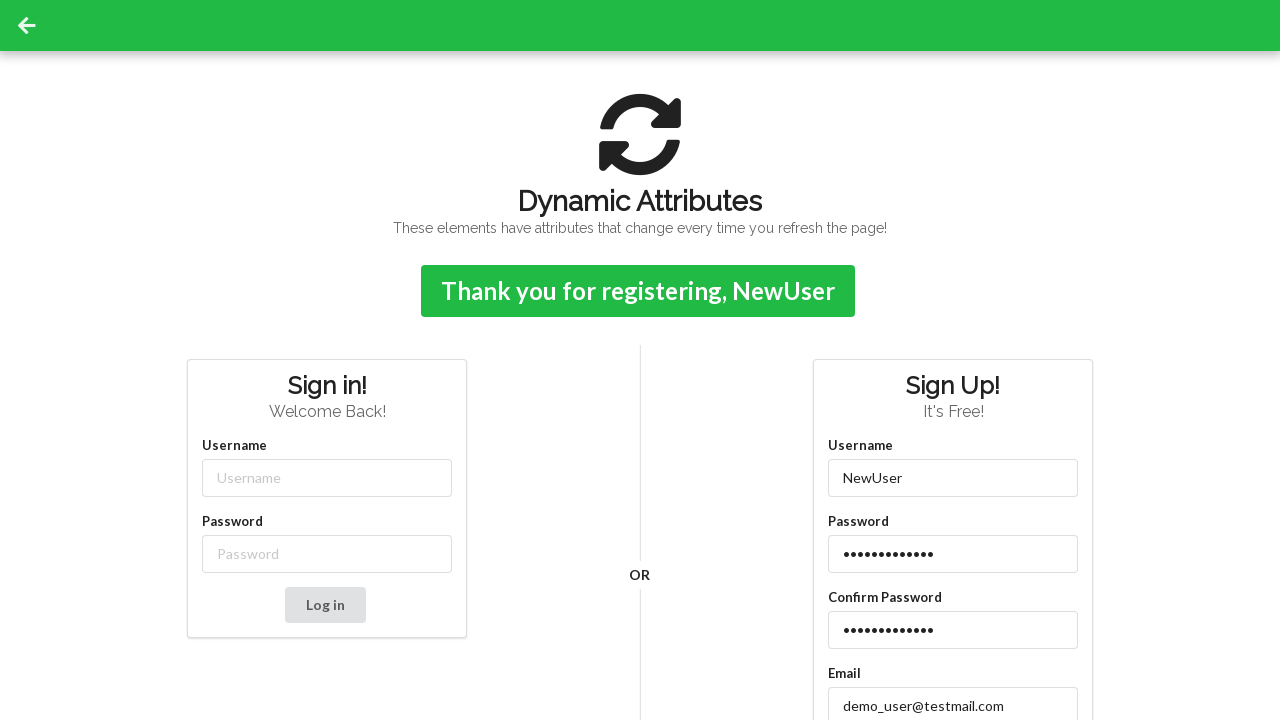

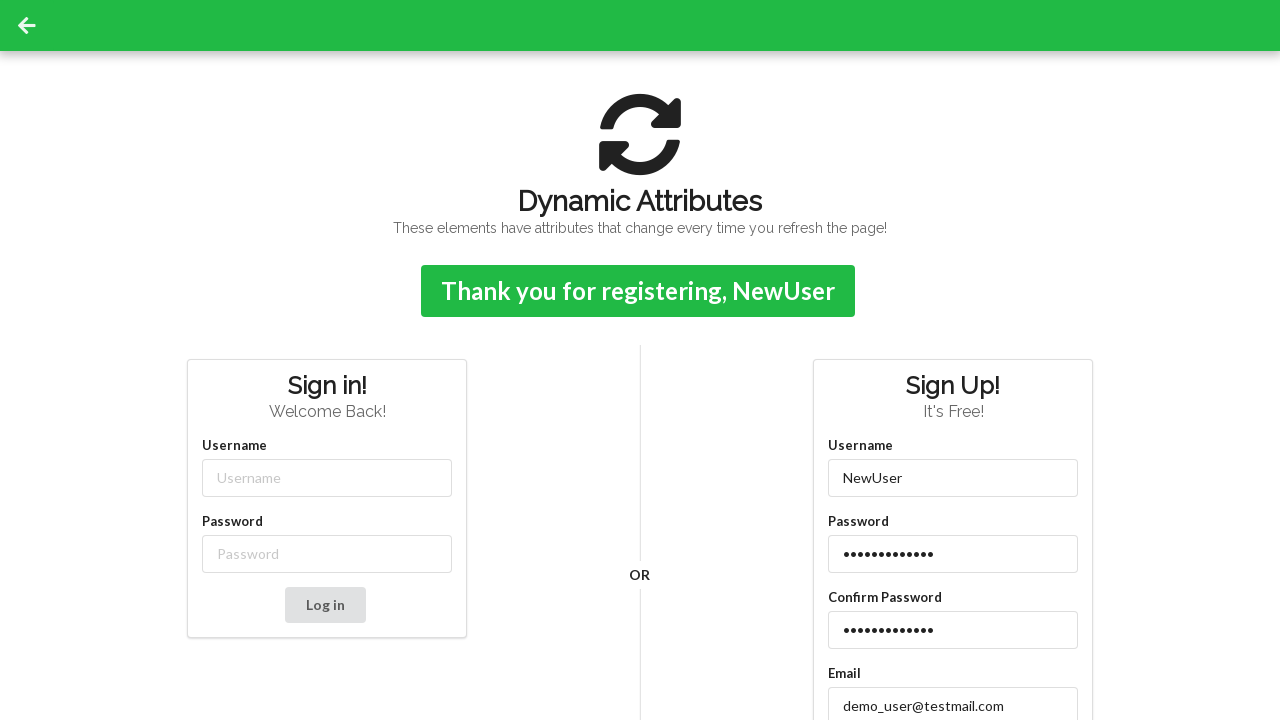